Tests a form submission by filling in name, email, and address fields on a demo QA website

Starting URL: https://demoqa.com/text-box

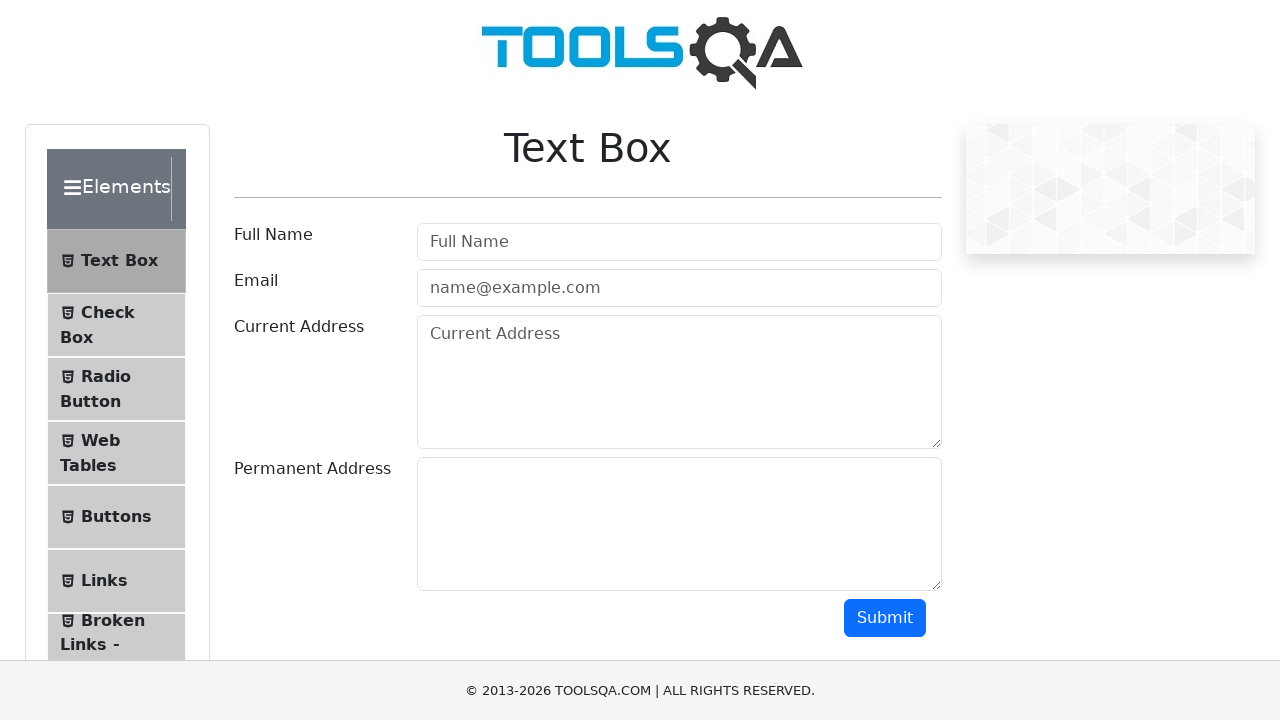

Filled name field with 'Cristian' on #userName
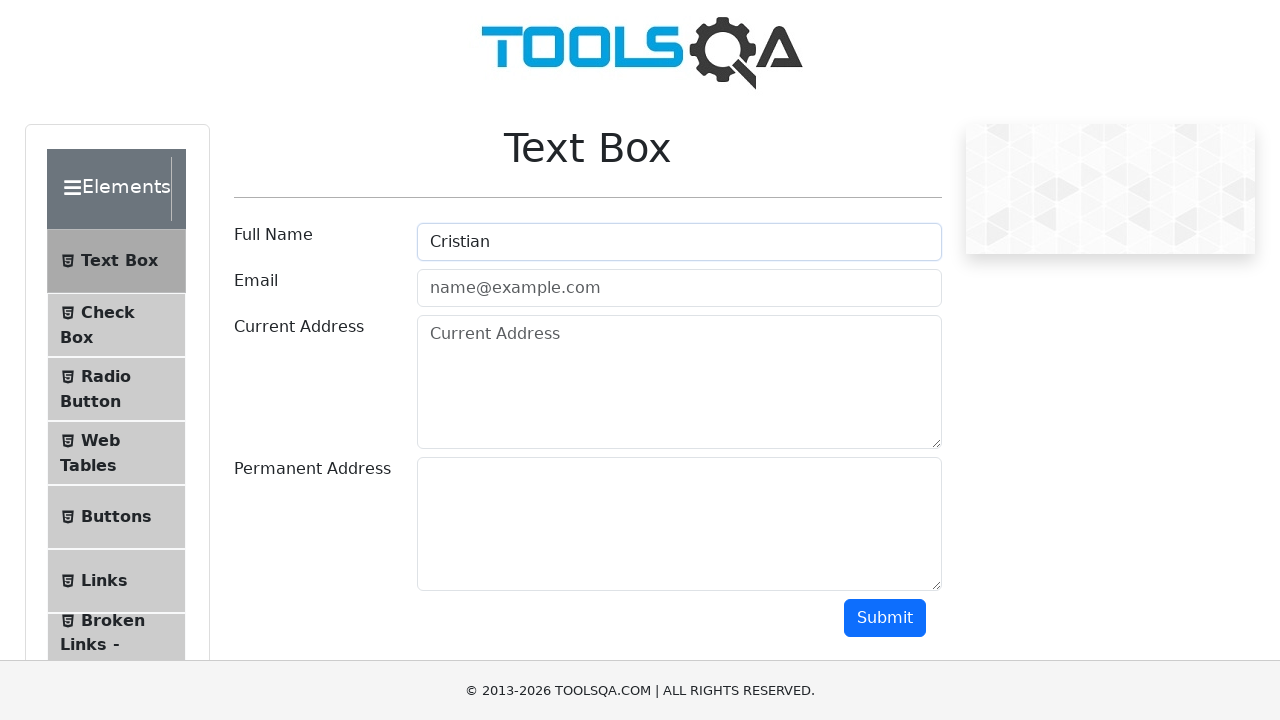

Filled email field with 'cristian@gmail.com' on #userEmail
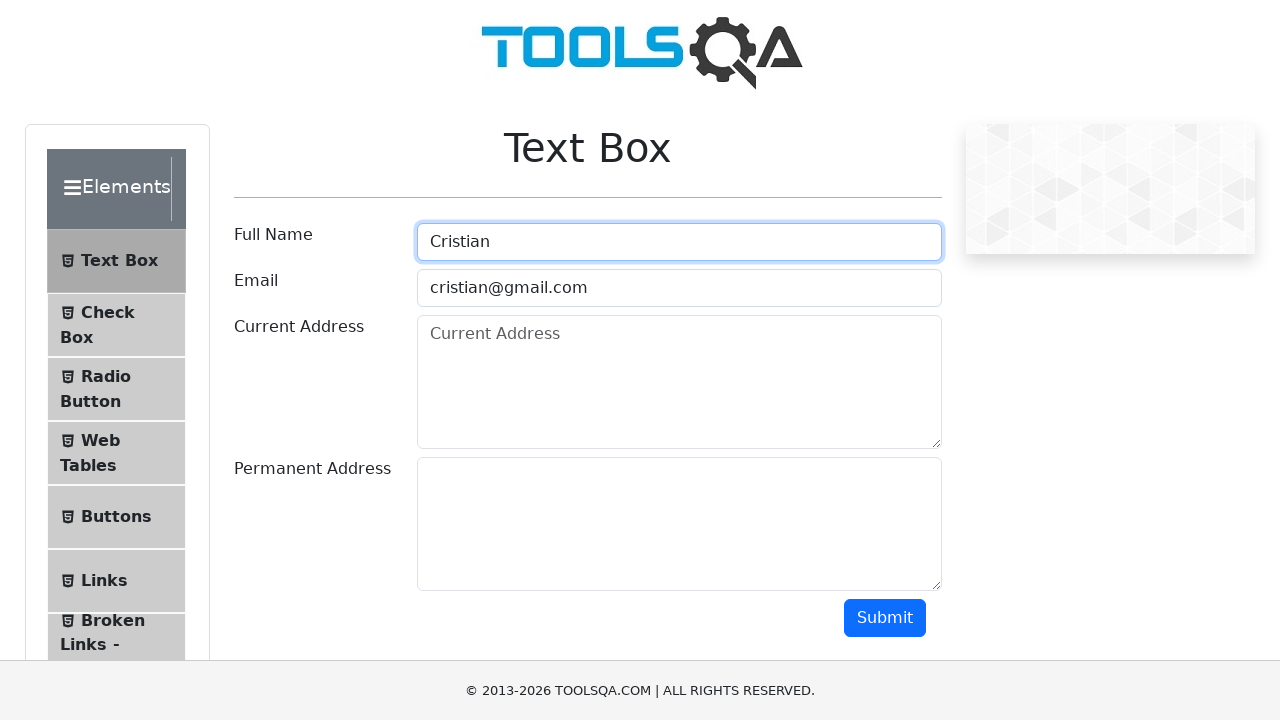

Filled current address field with 'This is a test current address 1' on #currentAddress
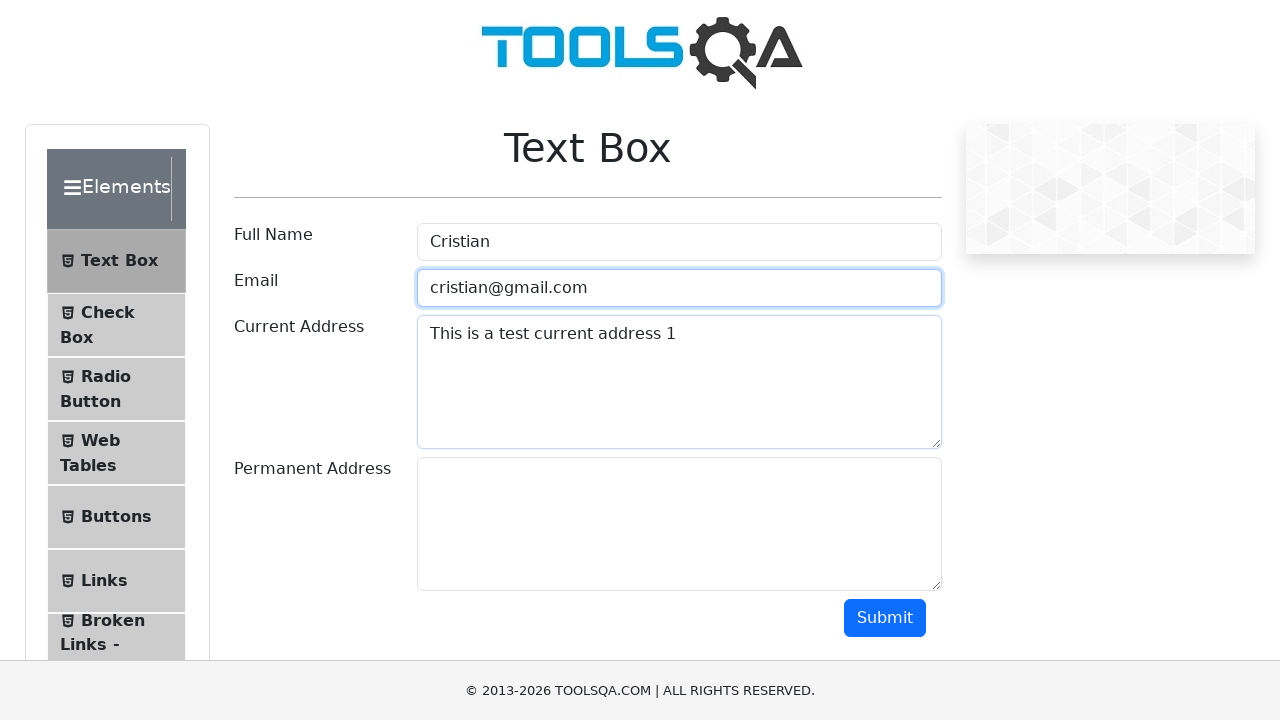

Filled permanent address field with 'This is a test current address 2' on #permanentAddress
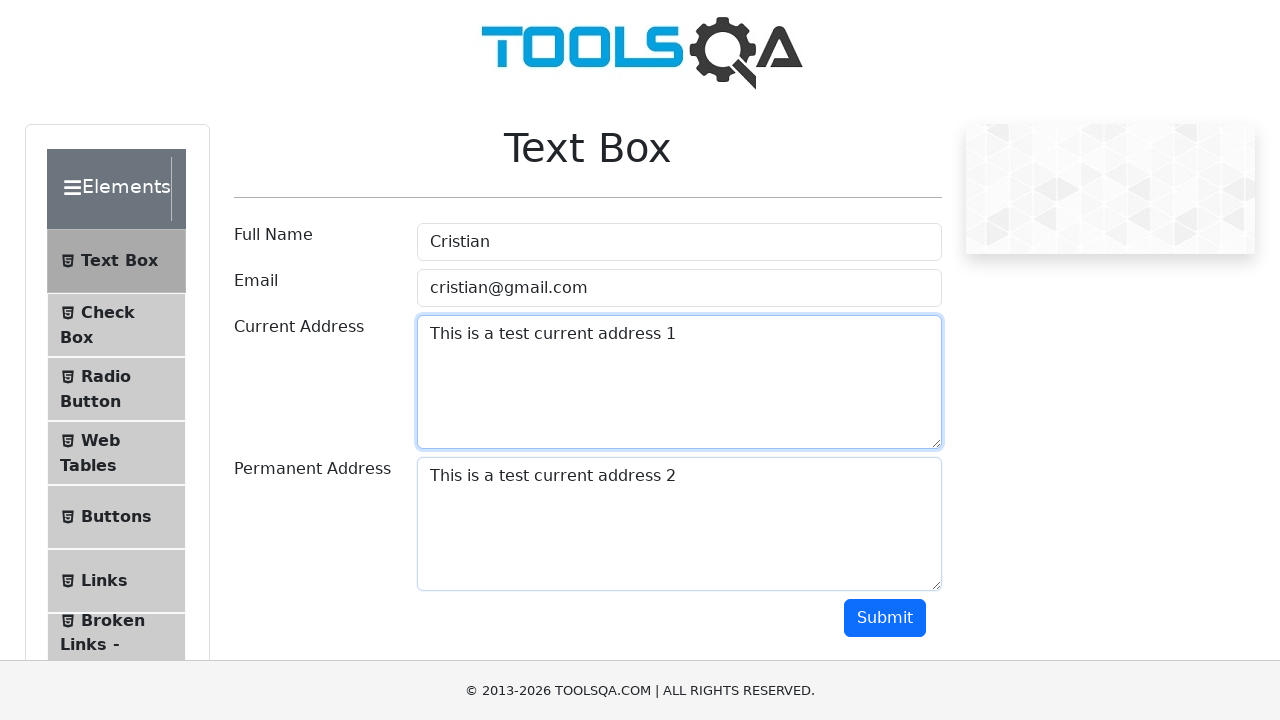

Scrolled submit button into view
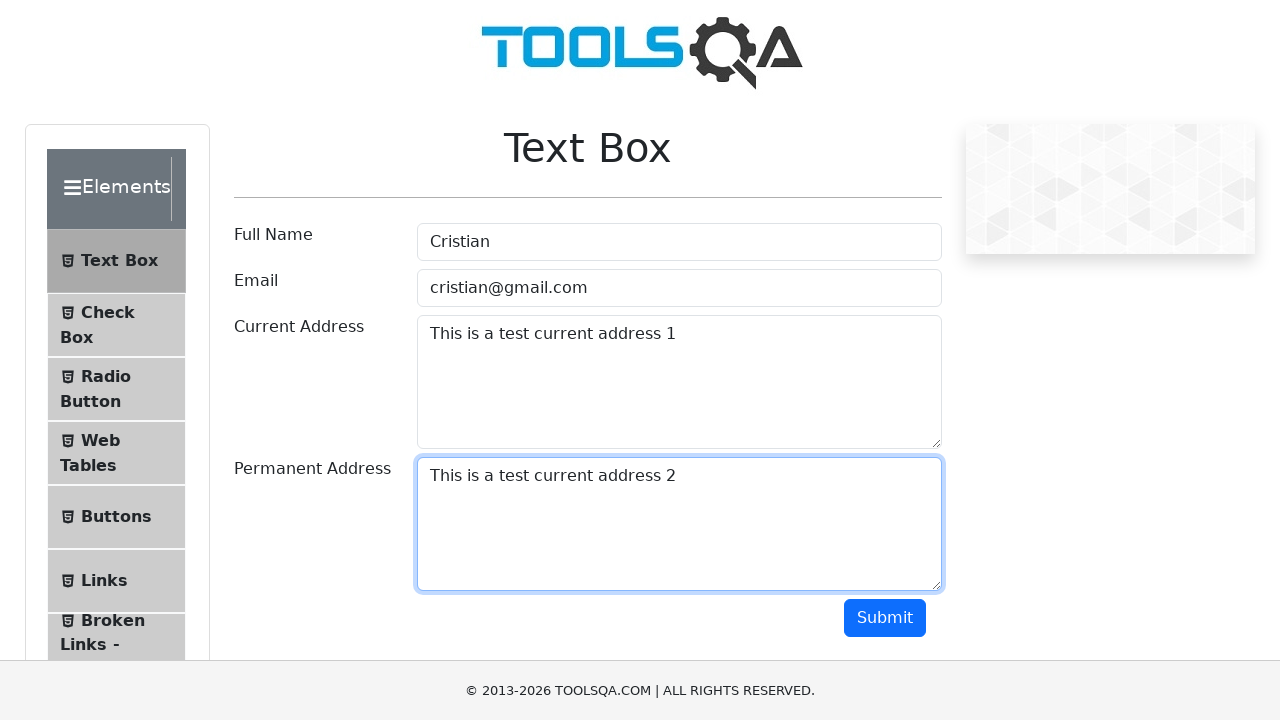

Clicked submit button to submit the form at (885, 618) on #submit
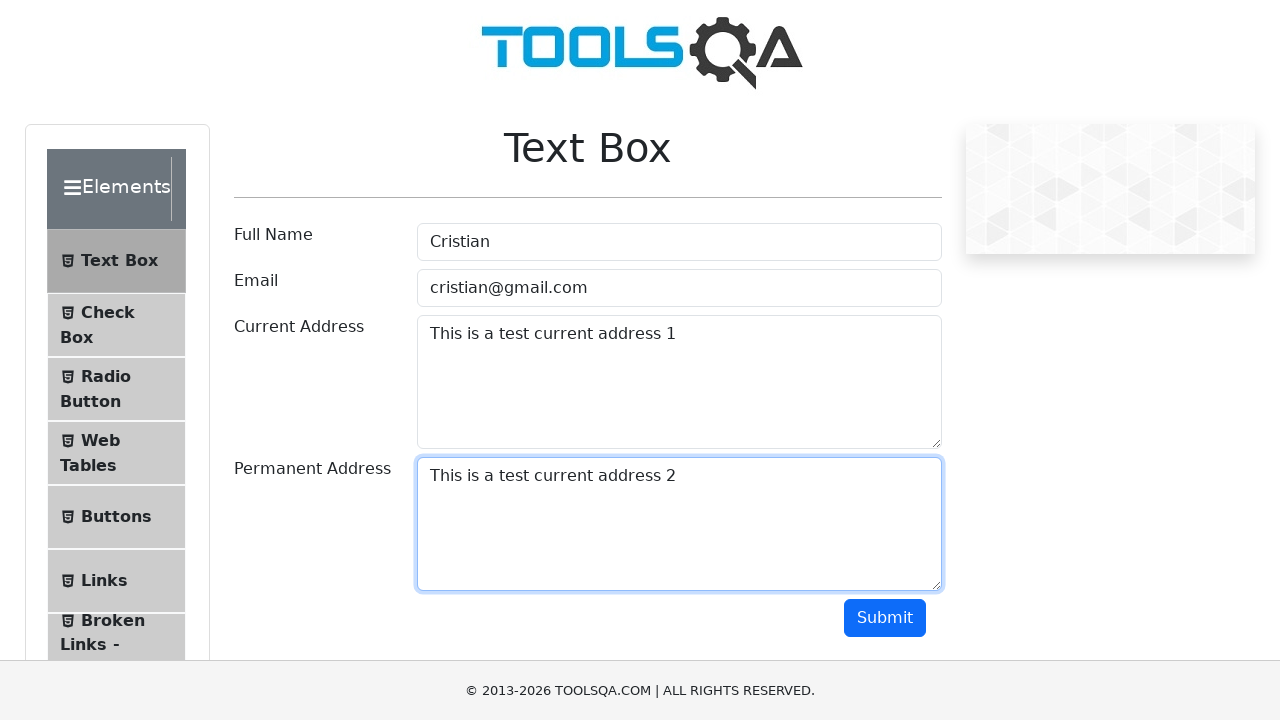

Waited 2 seconds for form submission to complete
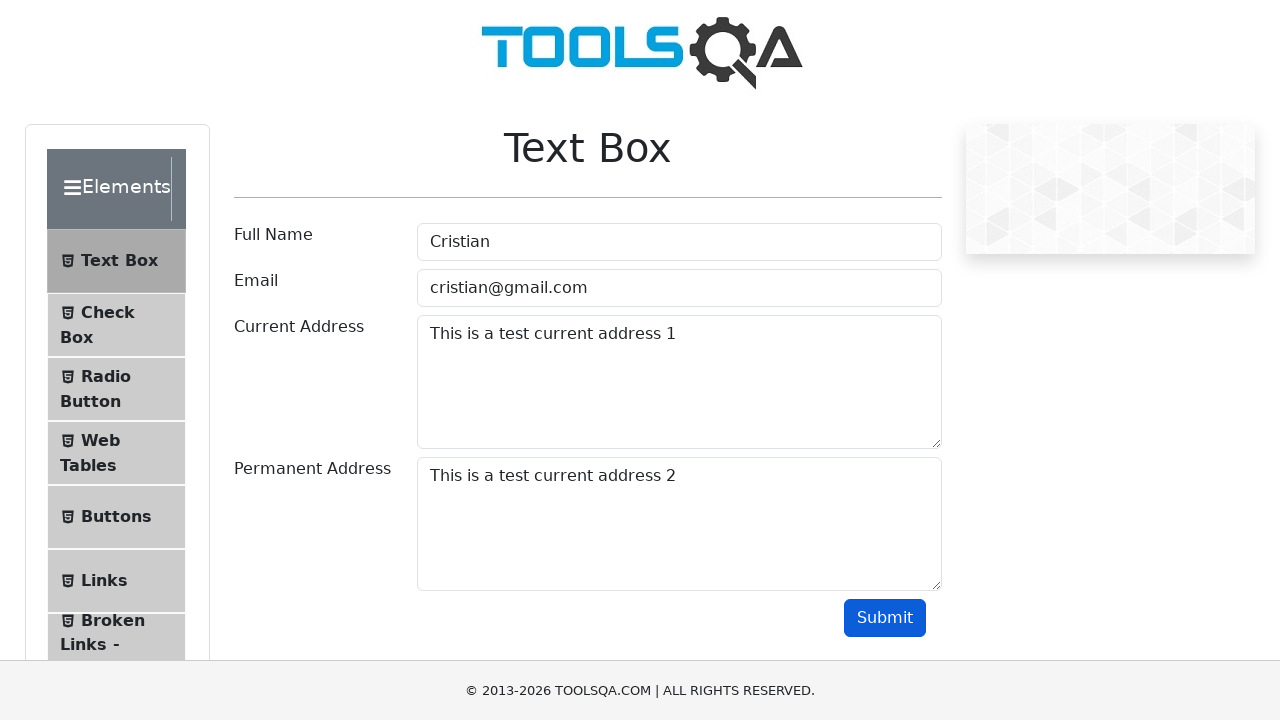

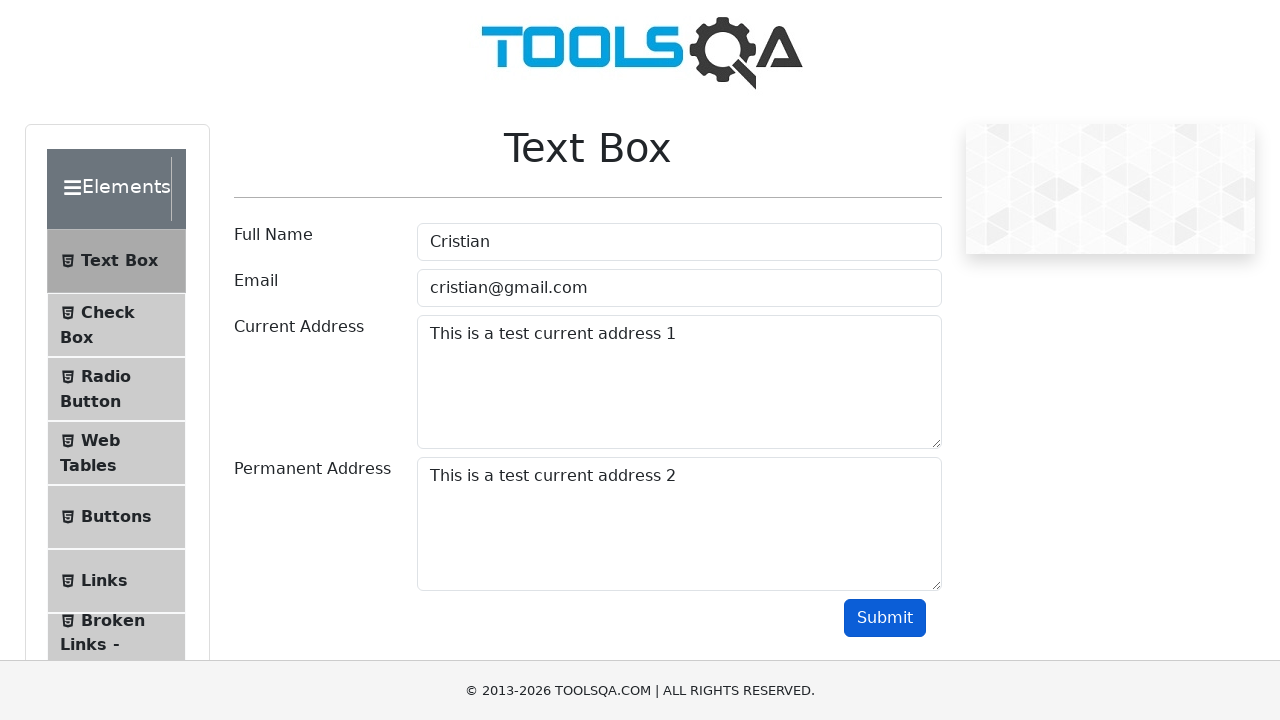